Tests Bootstrap alert component by clicking a button to change the message and verifying that the alert text changes

Starting URL: https://ng-bootstrap.github.io/#/components/alert/examples

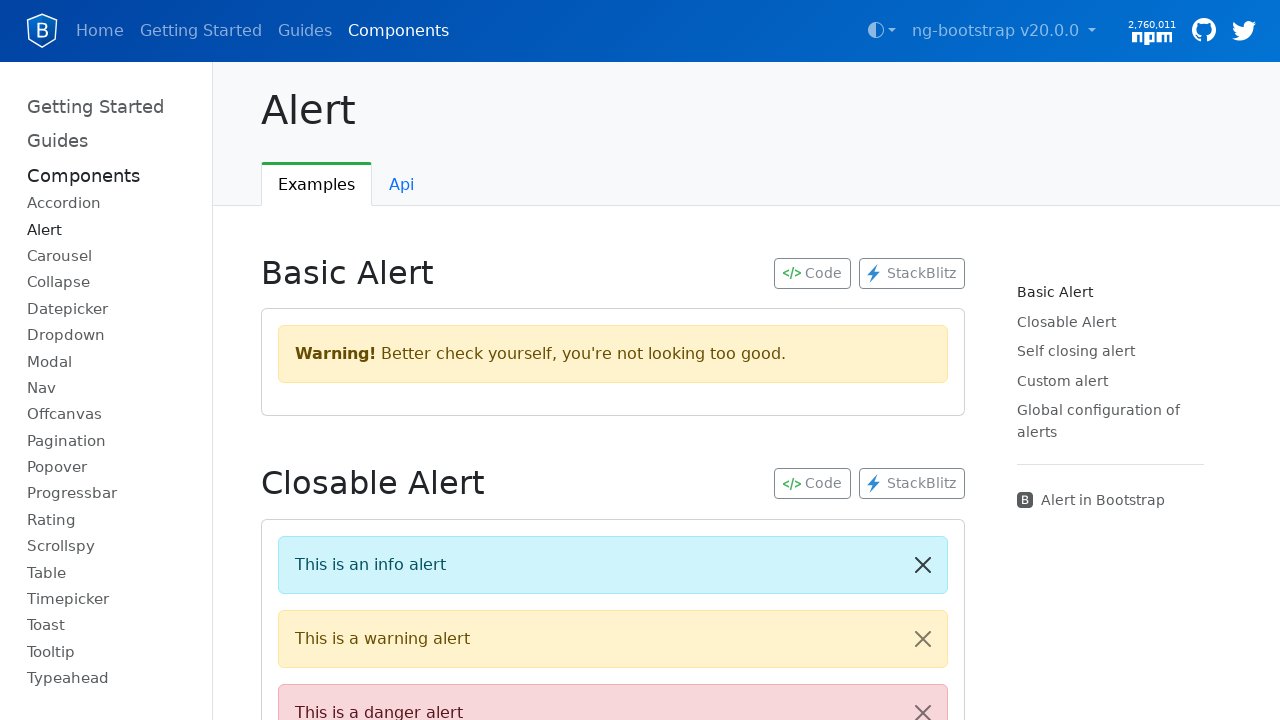

Navigated to Bootstrap alert component examples page
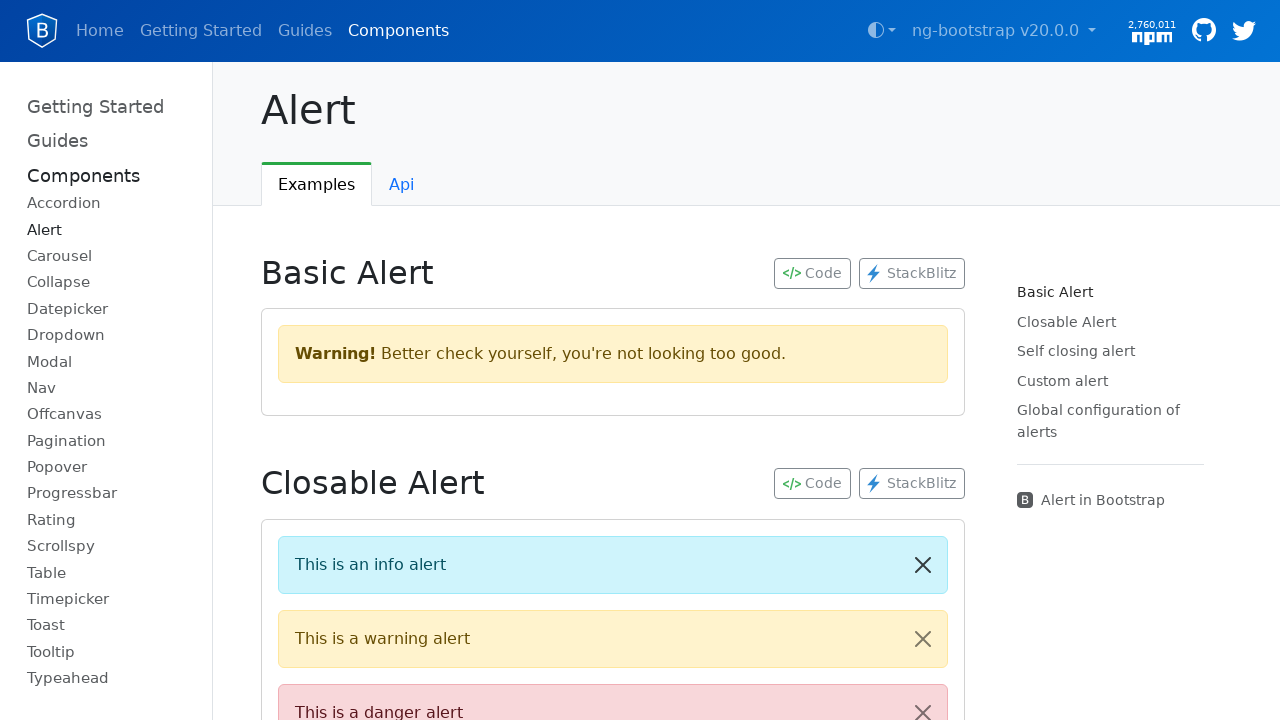

Clicked 'Change message' button first time at (360, 360) on xpath=//button[contains(text(),'Change message')]
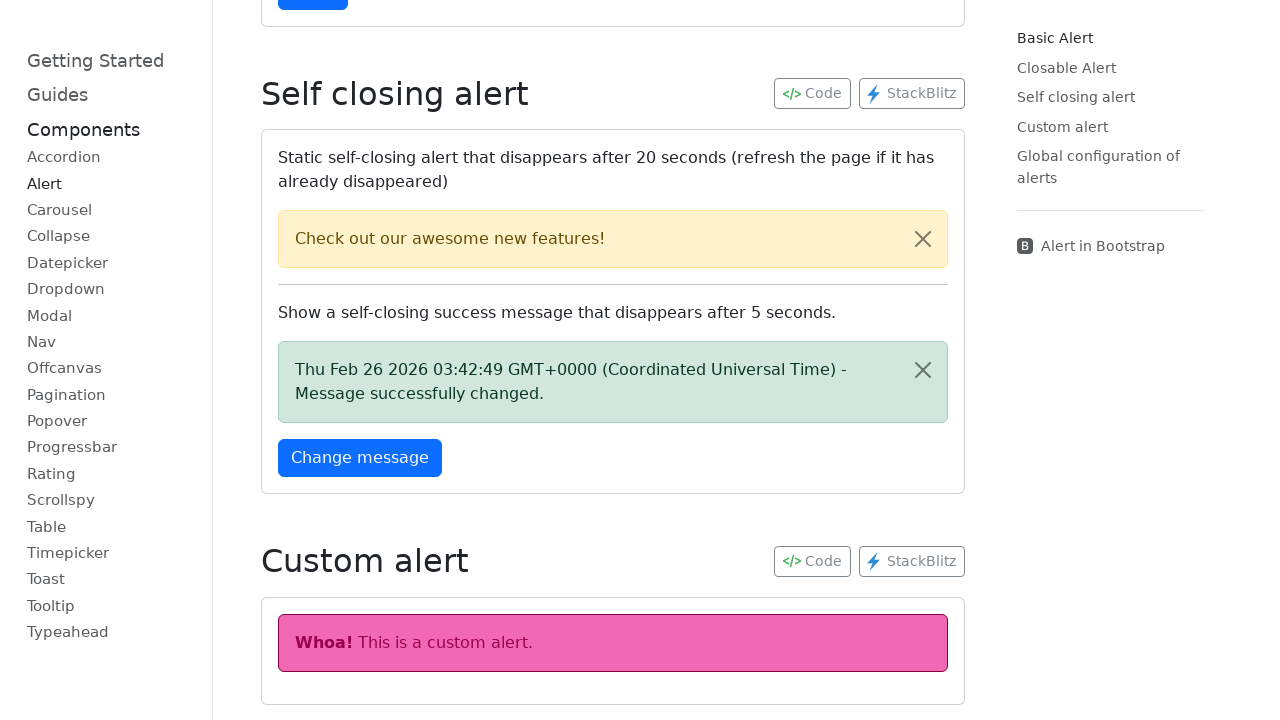

Alert message appeared after first button click
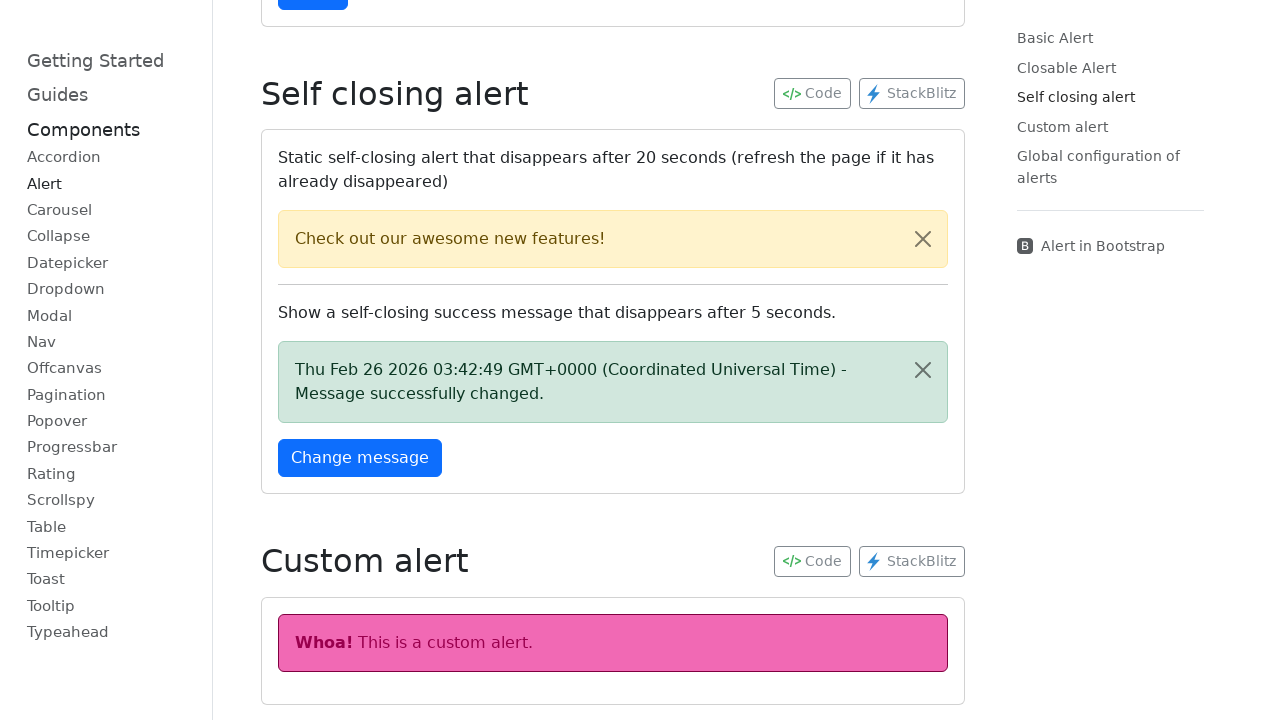

Captured first alert text: 'Thu Feb 26 2026 03:42:49 GMT+0000 (Coordinated Universal Time) - Message successfully changed.'
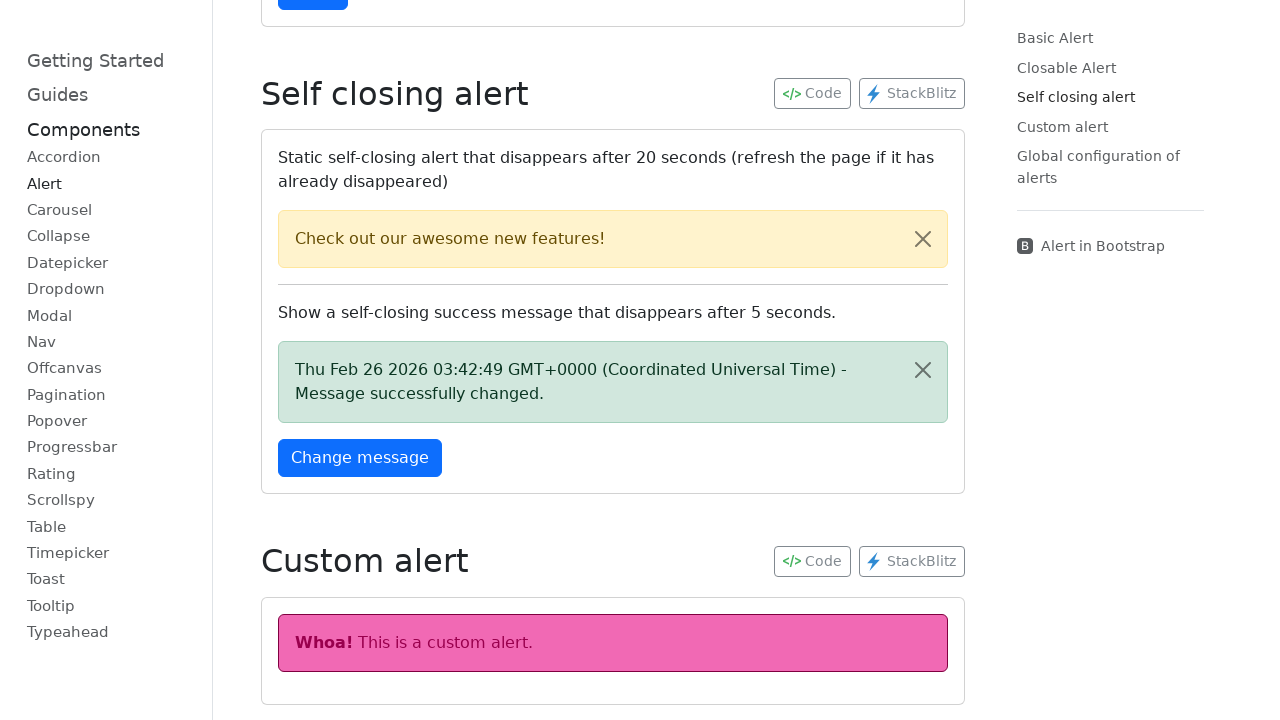

Waited 1.5 seconds
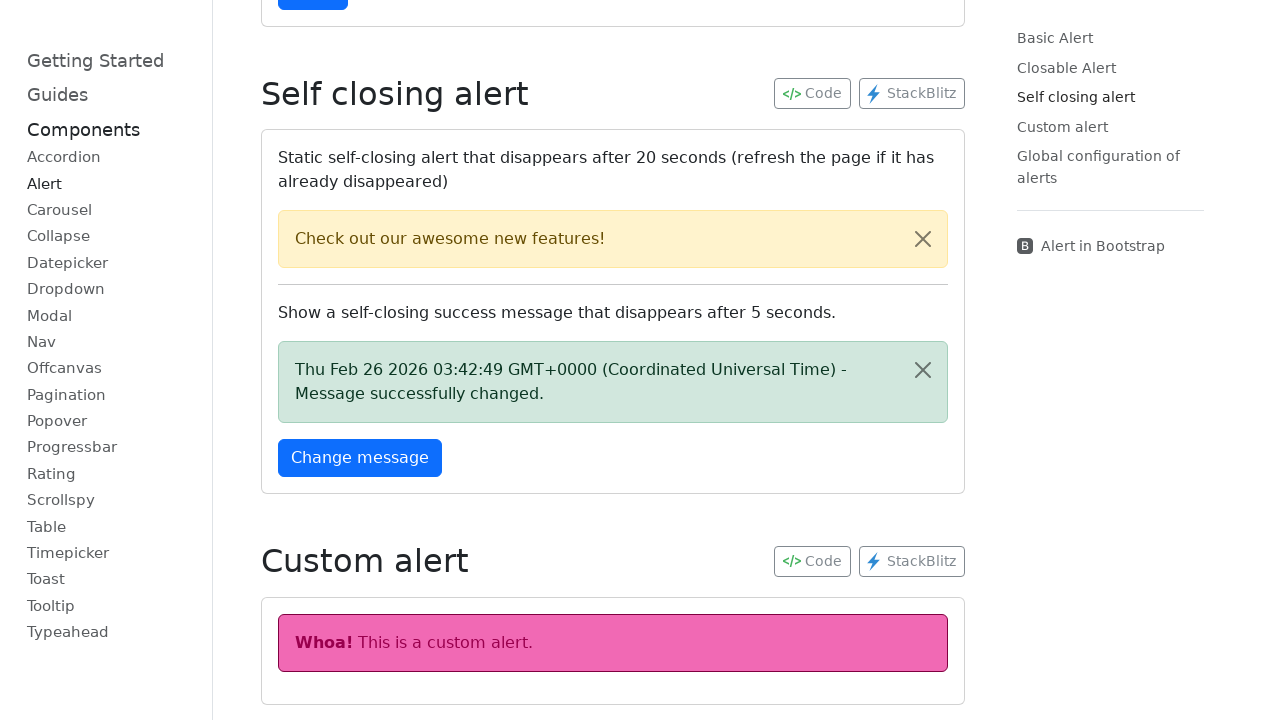

Clicked 'Change message' button second time at (360, 458) on xpath=//button[contains(text(),'Change message')]
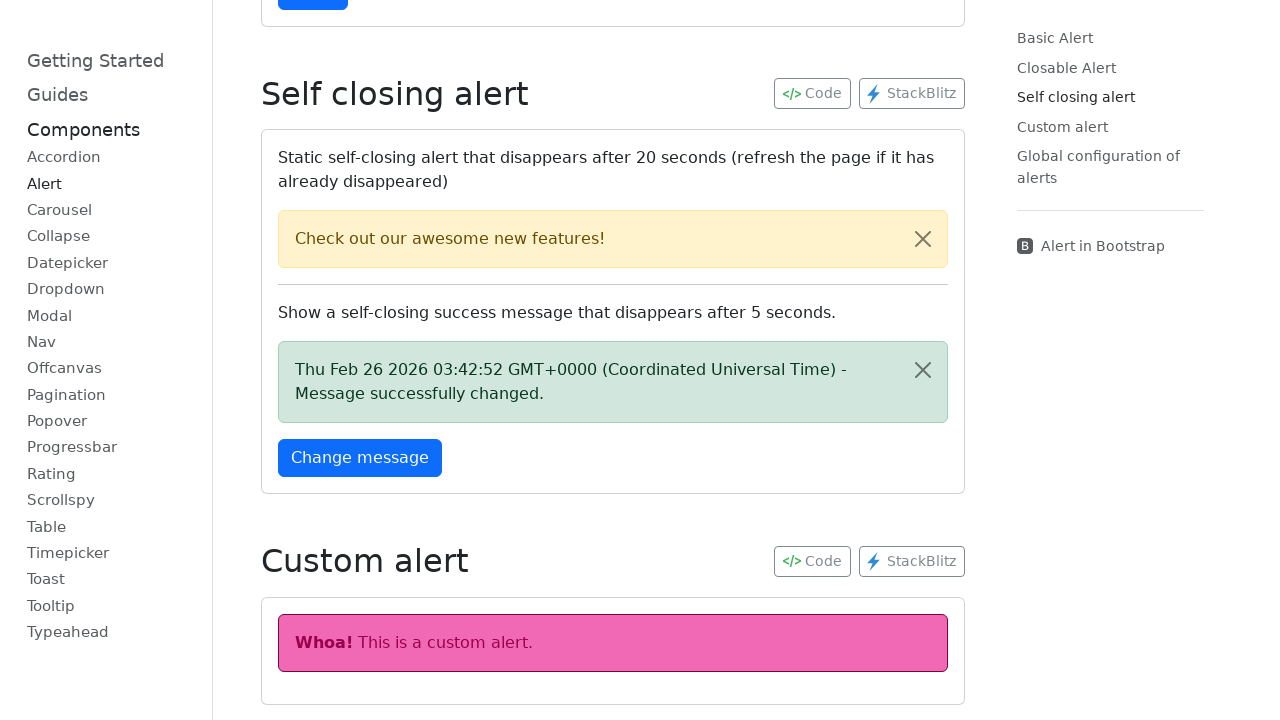

Alert message appeared after second button click
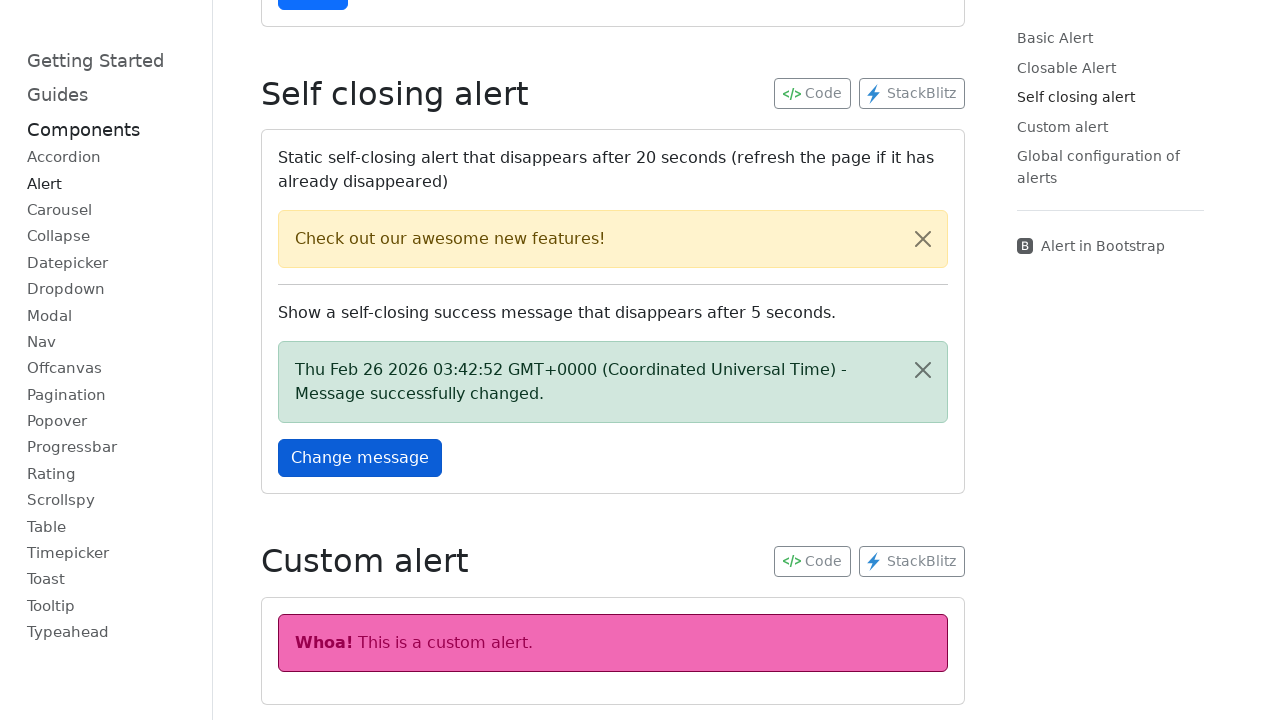

Captured second alert text: 'Thu Feb 26 2026 03:42:52 GMT+0000 (Coordinated Universal Time) - Message successfully changed.'
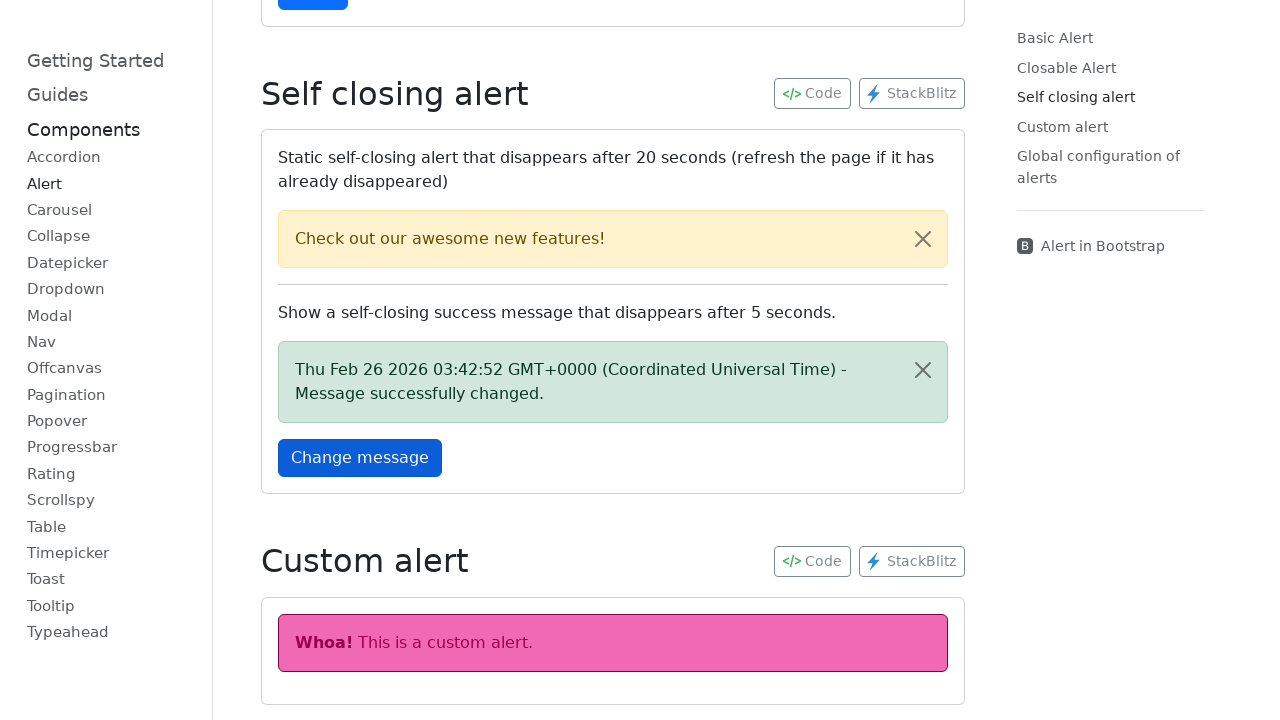

Verified that first and second alert messages are different
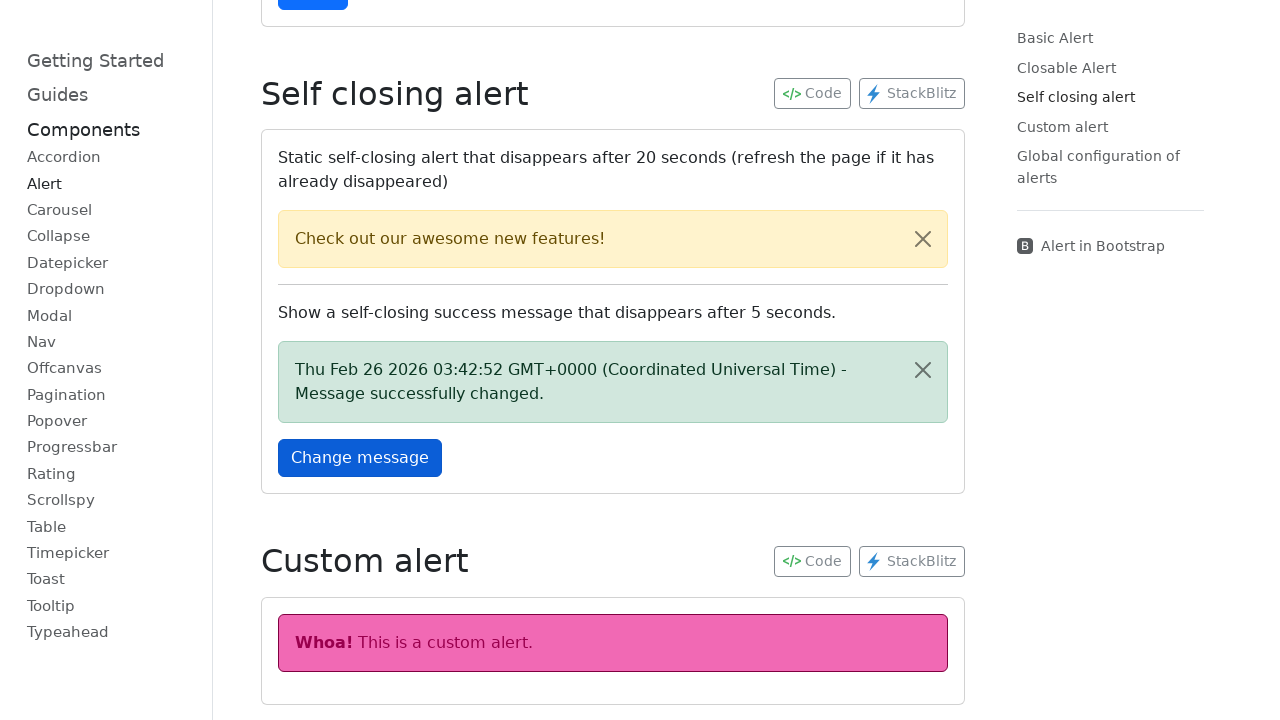

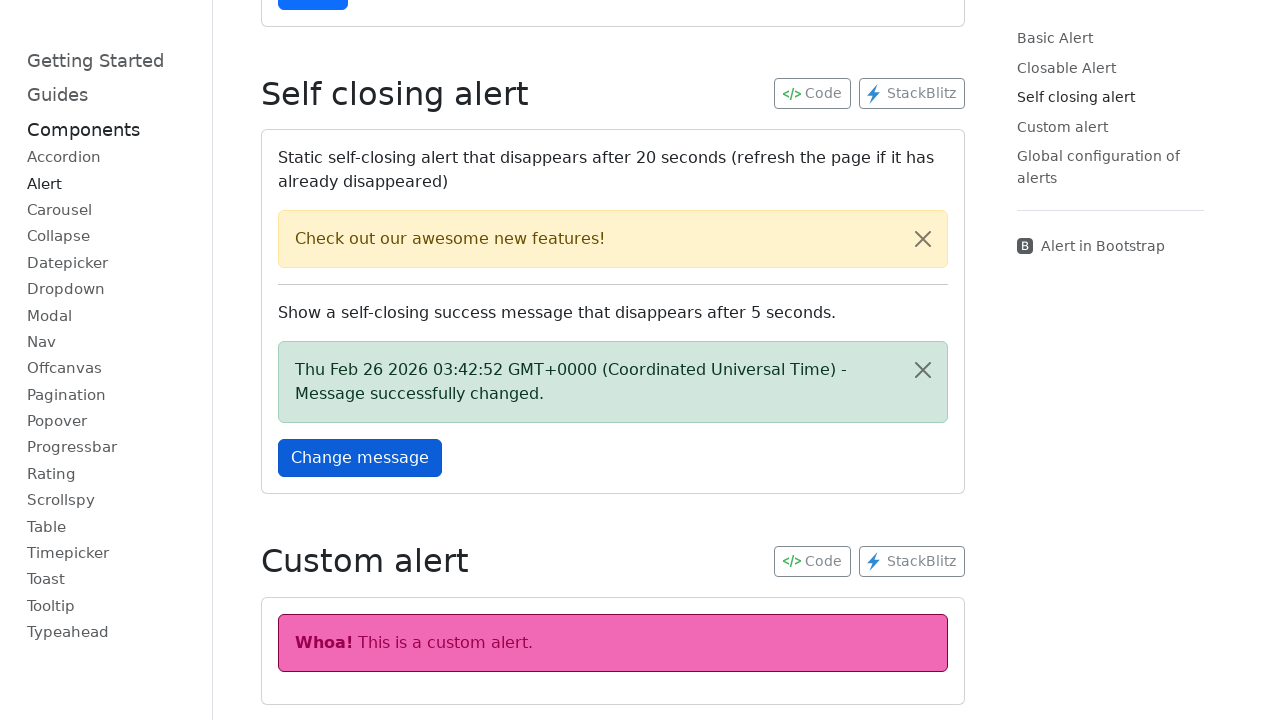